Selects the second option from the dropdown by visible text and verifies it becomes selected

Starting URL: https://the-internet.herokuapp.com/dropdown

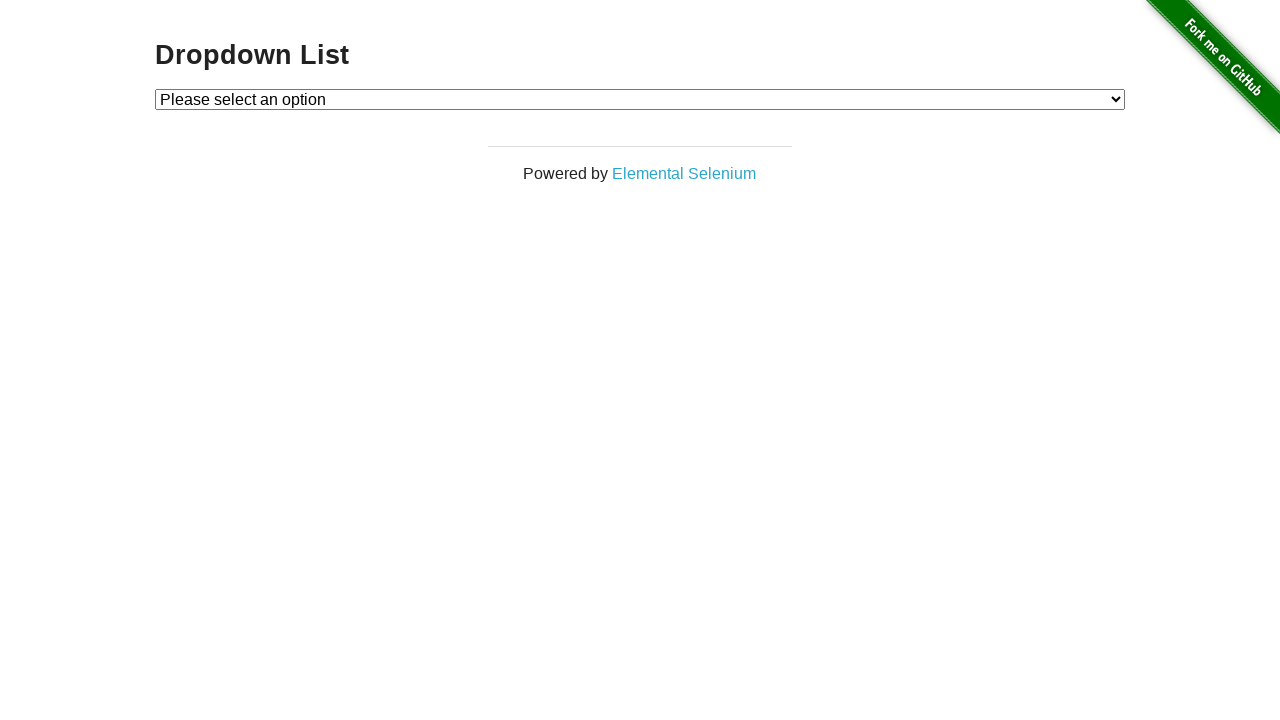

Selected 'Option 2' from dropdown by visible text on #dropdown
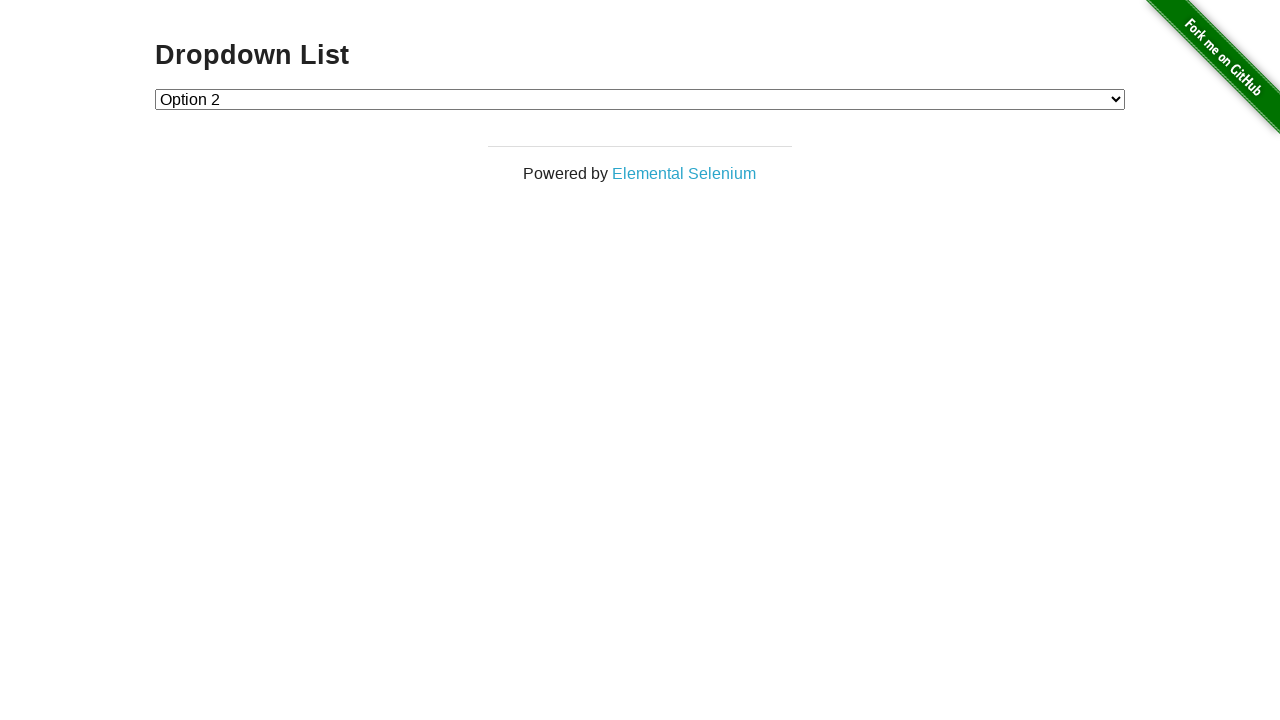

Located the checked option element in dropdown
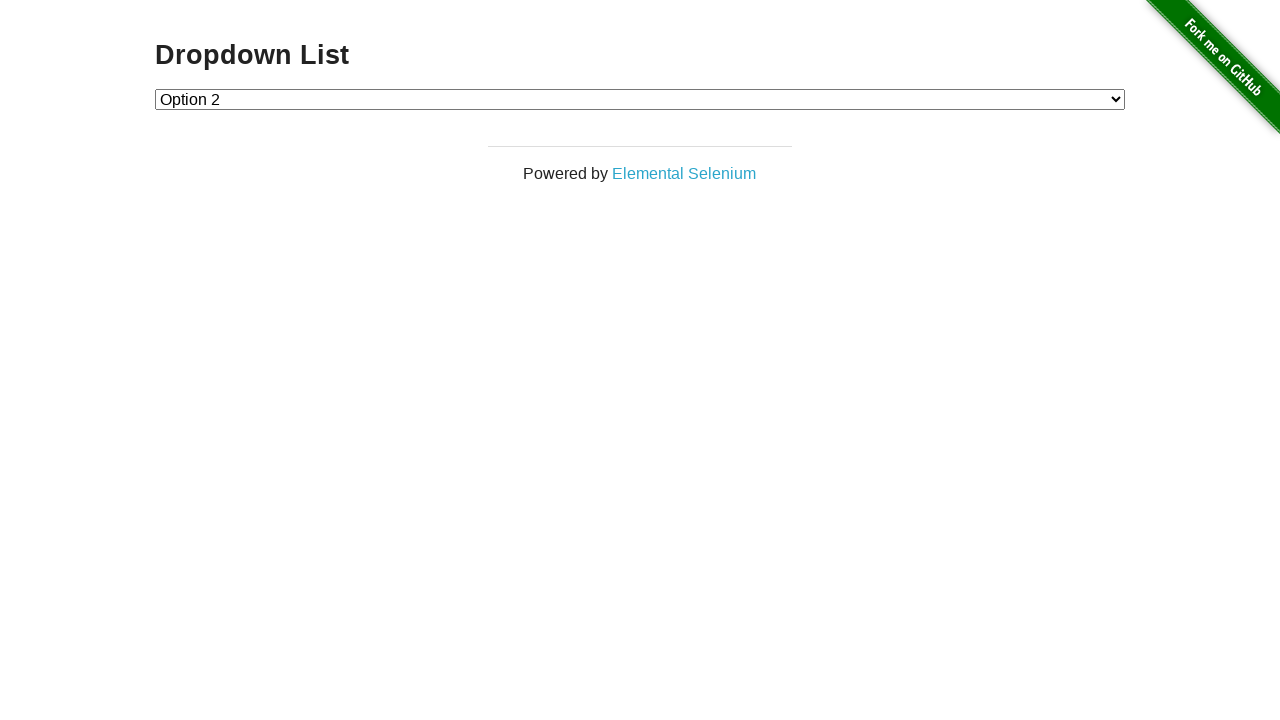

Verified that 'Option 2' is the selected option
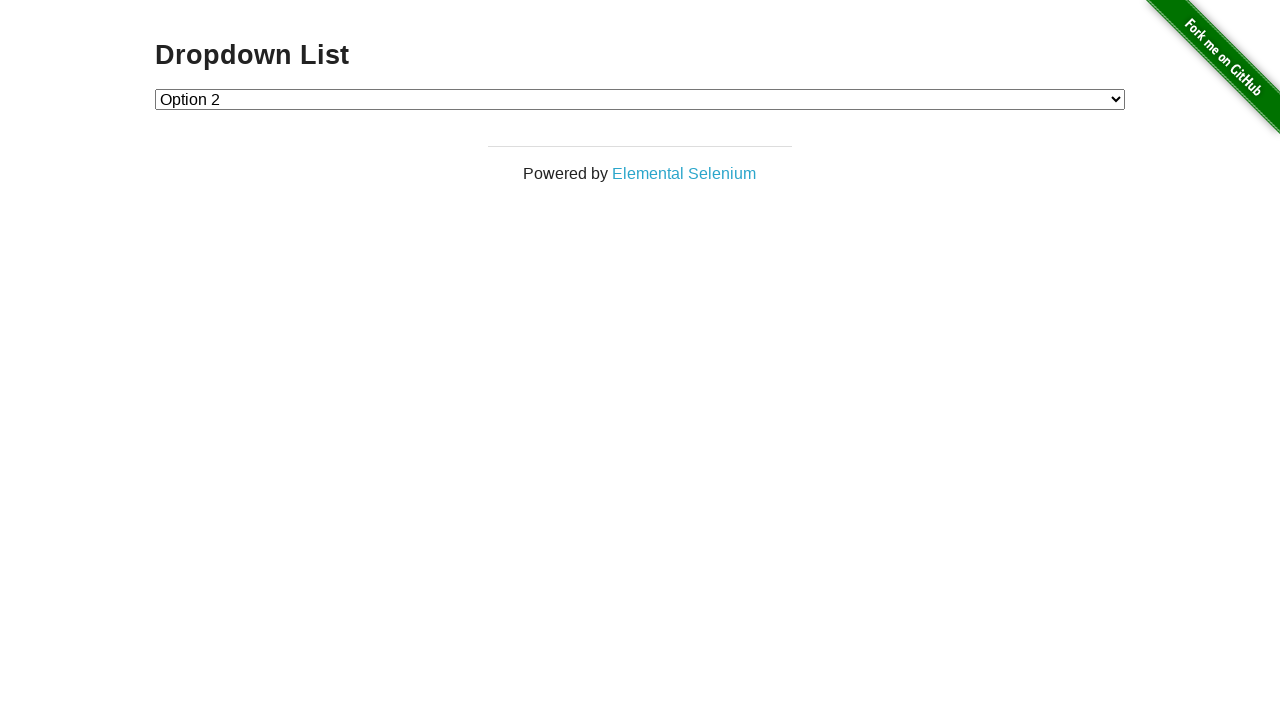

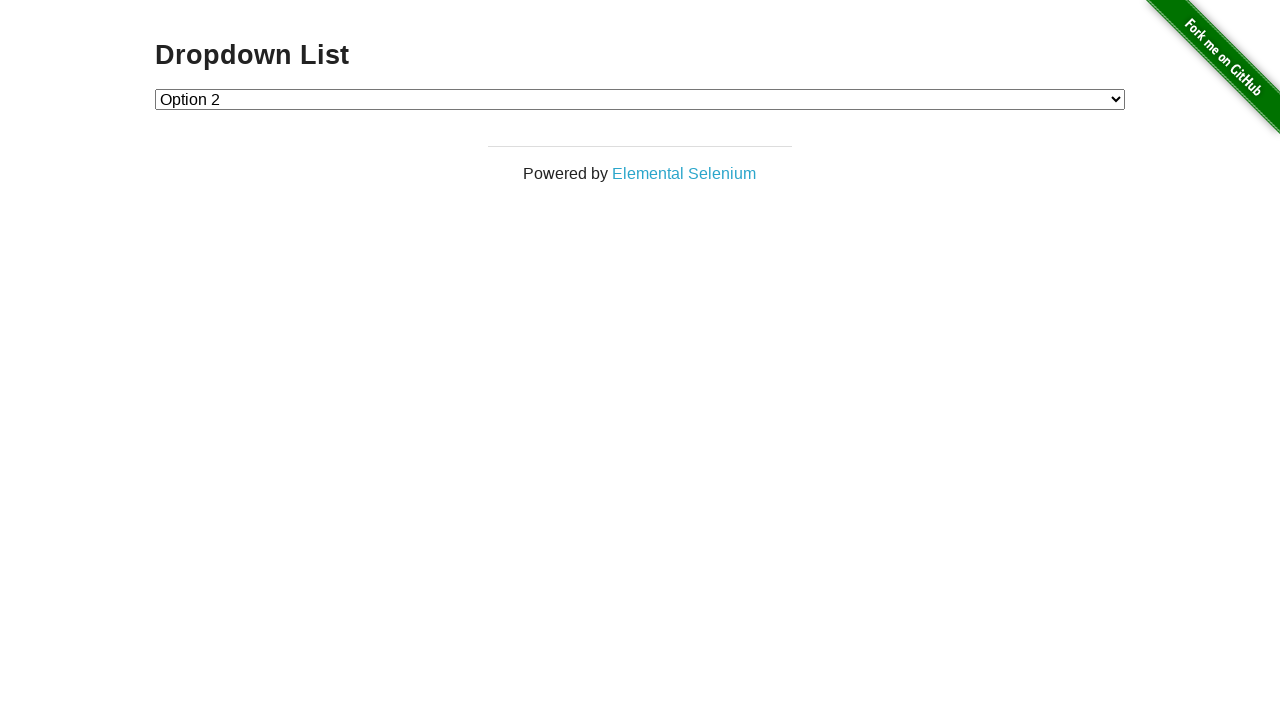